Tests dynamic controls functionality by clicking a button and waiting for a message element to appear, then verifying the checkbox example state

Starting URL: https://the-internet.herokuapp.com/dynamic_controls

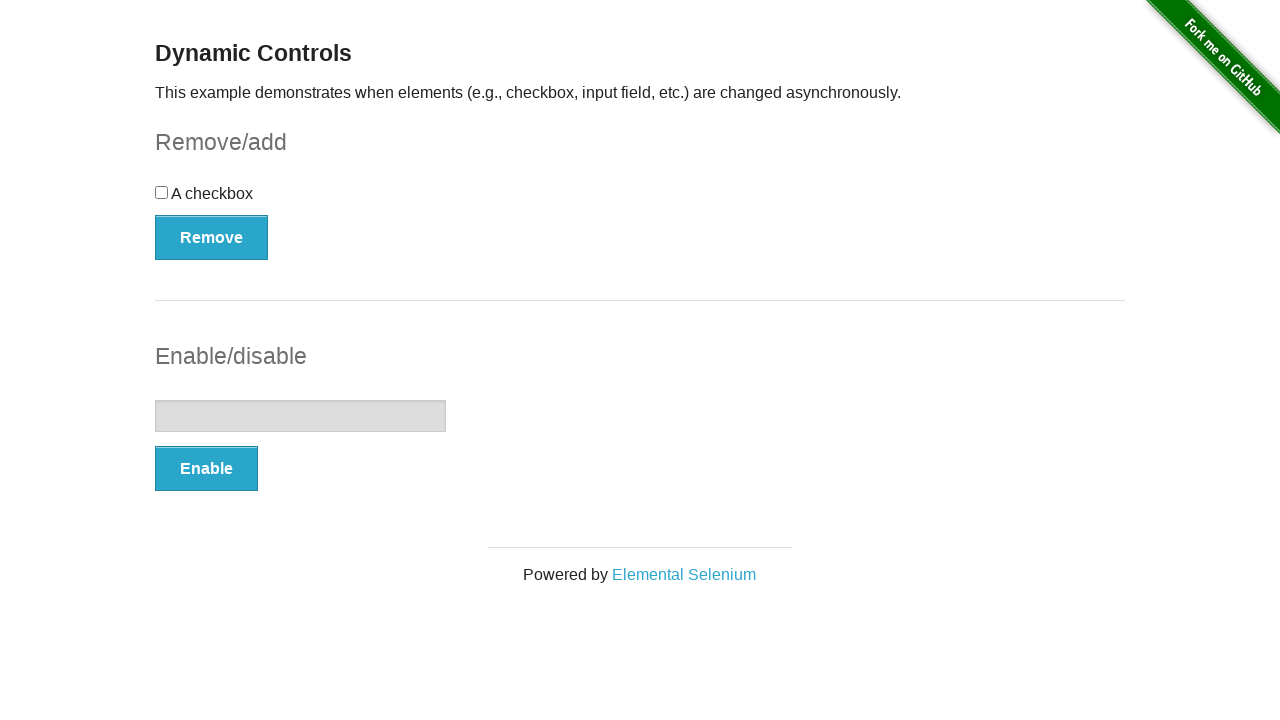

Clicked the Remove button for checkbox control at (212, 237) on [type=button]
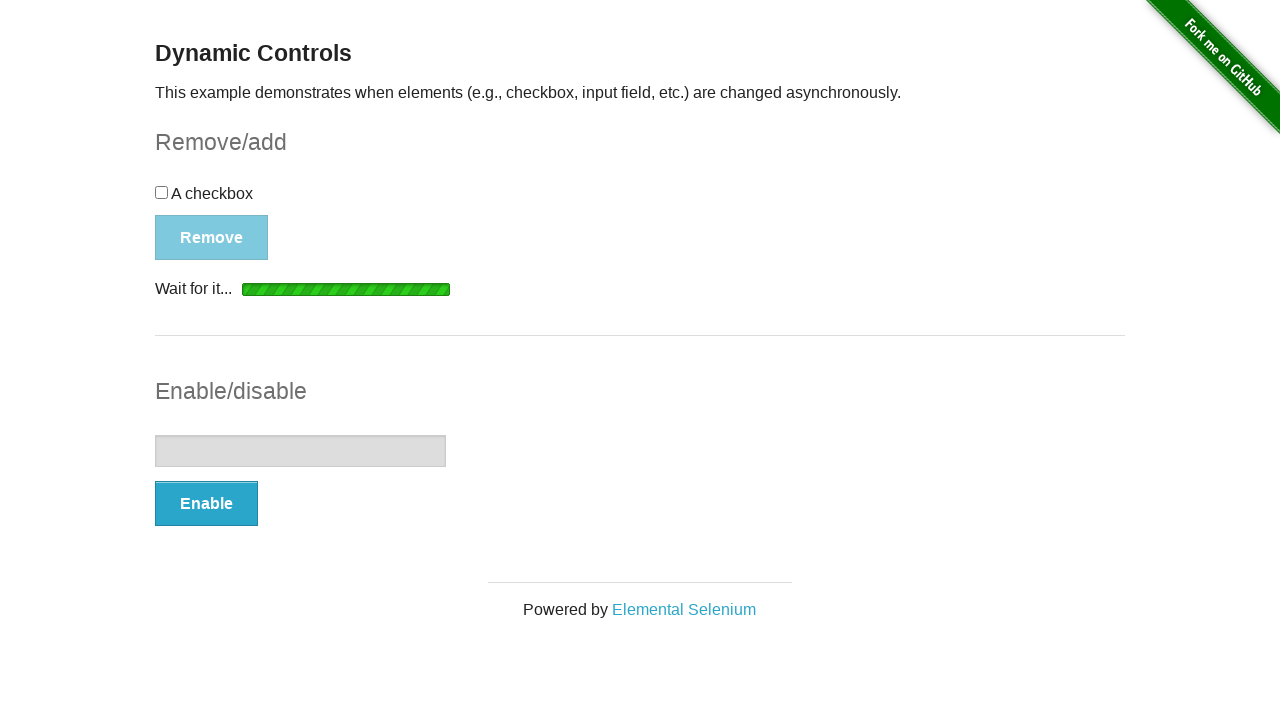

Message element appeared after button click
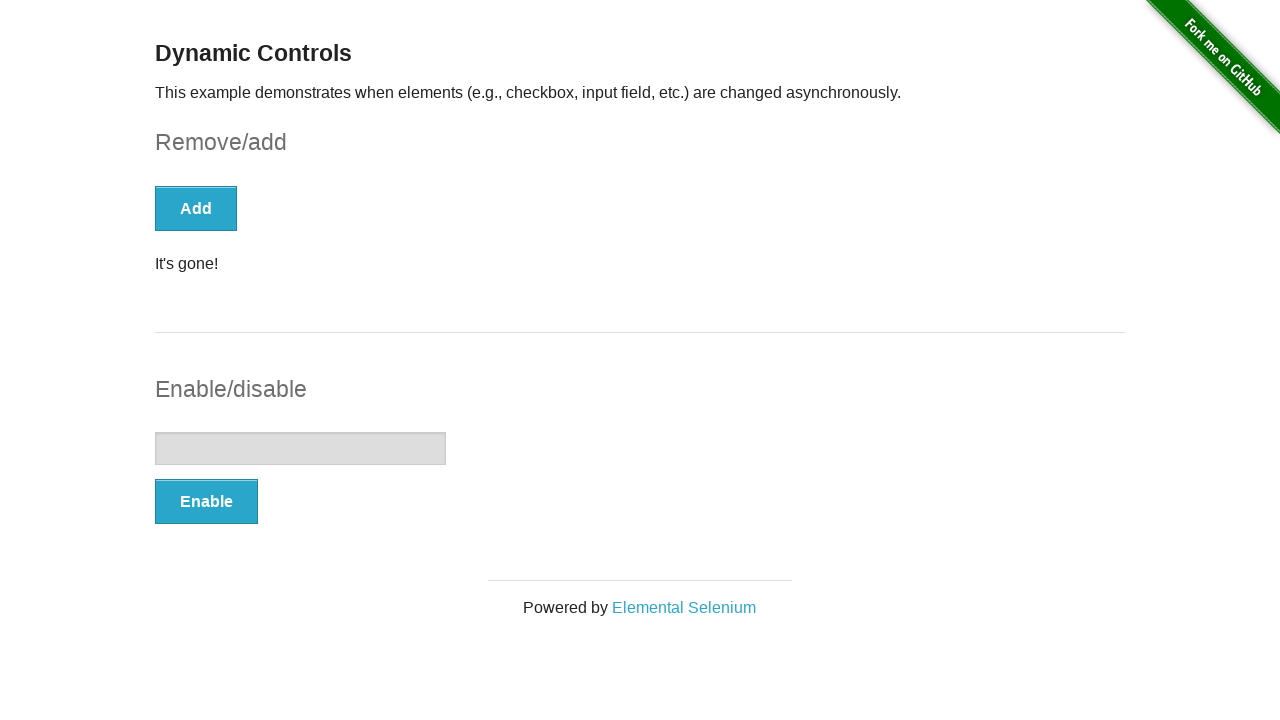

Verified checkbox-example element exists
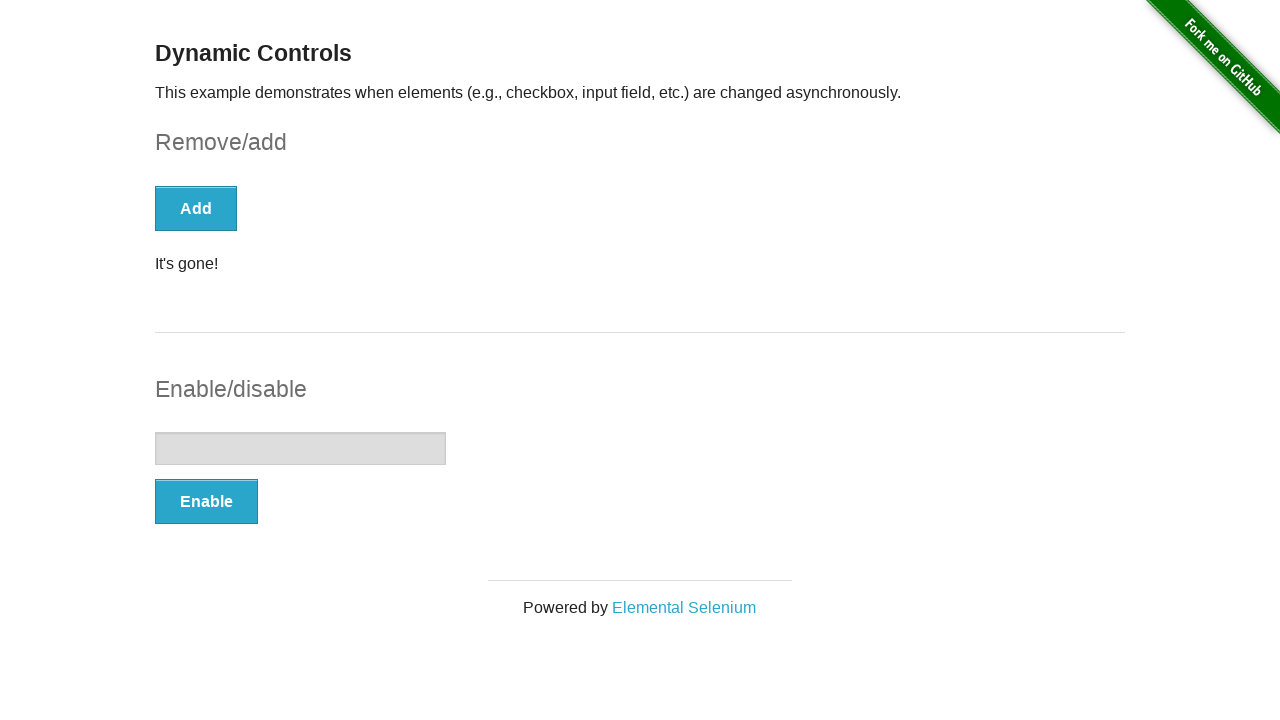

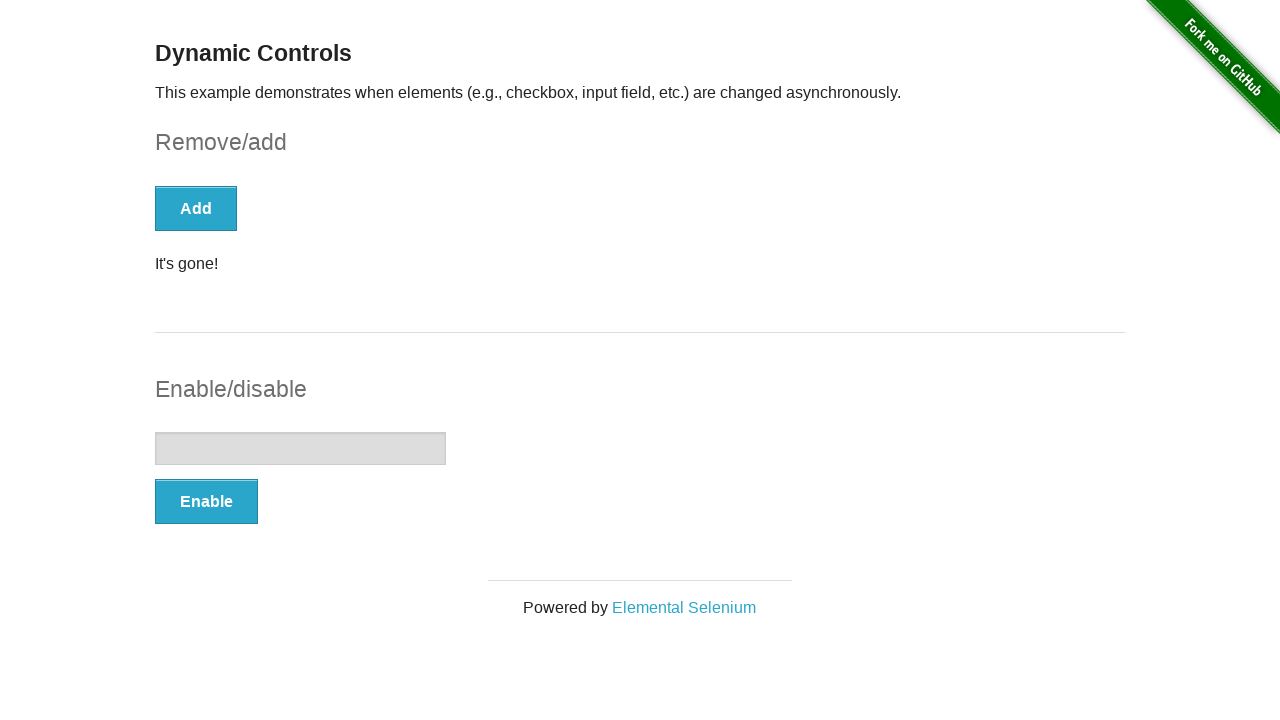